Navigates to the Demoblaze e-commerce demo website homepage and verifies it loads successfully.

Starting URL: https://www.demoblaze.com

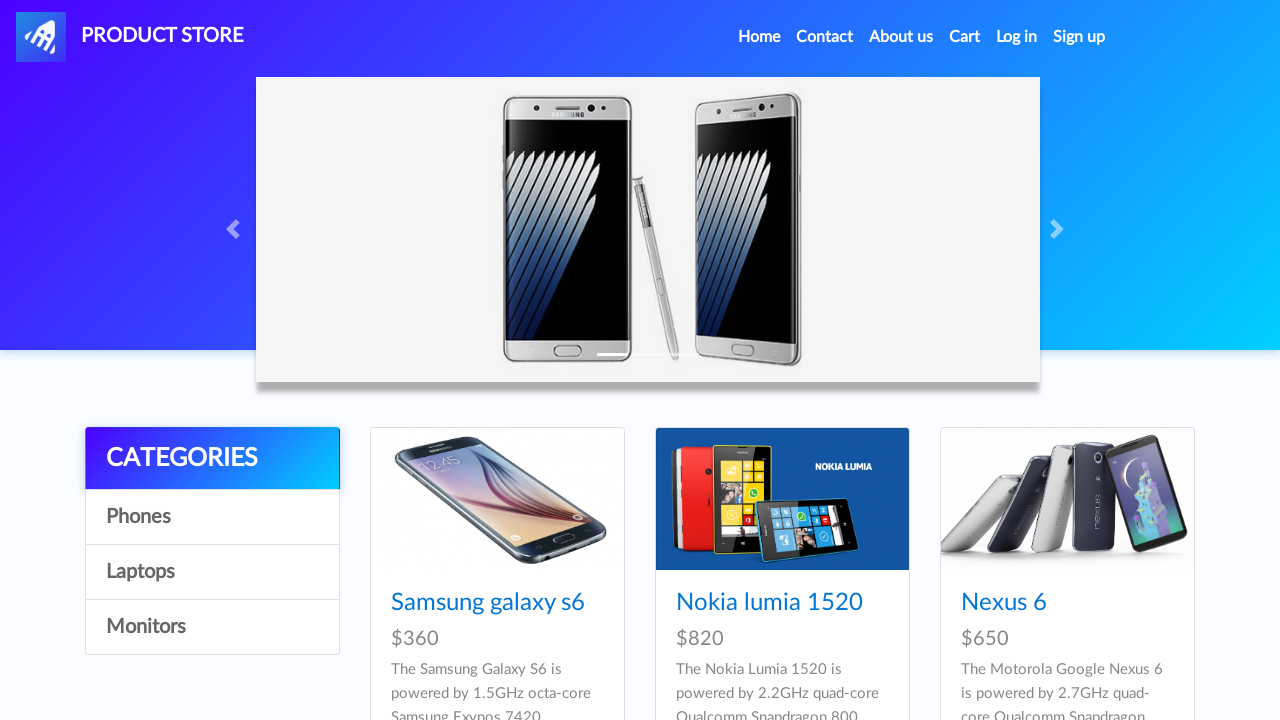

Waited for navbar to load on Demoblaze homepage
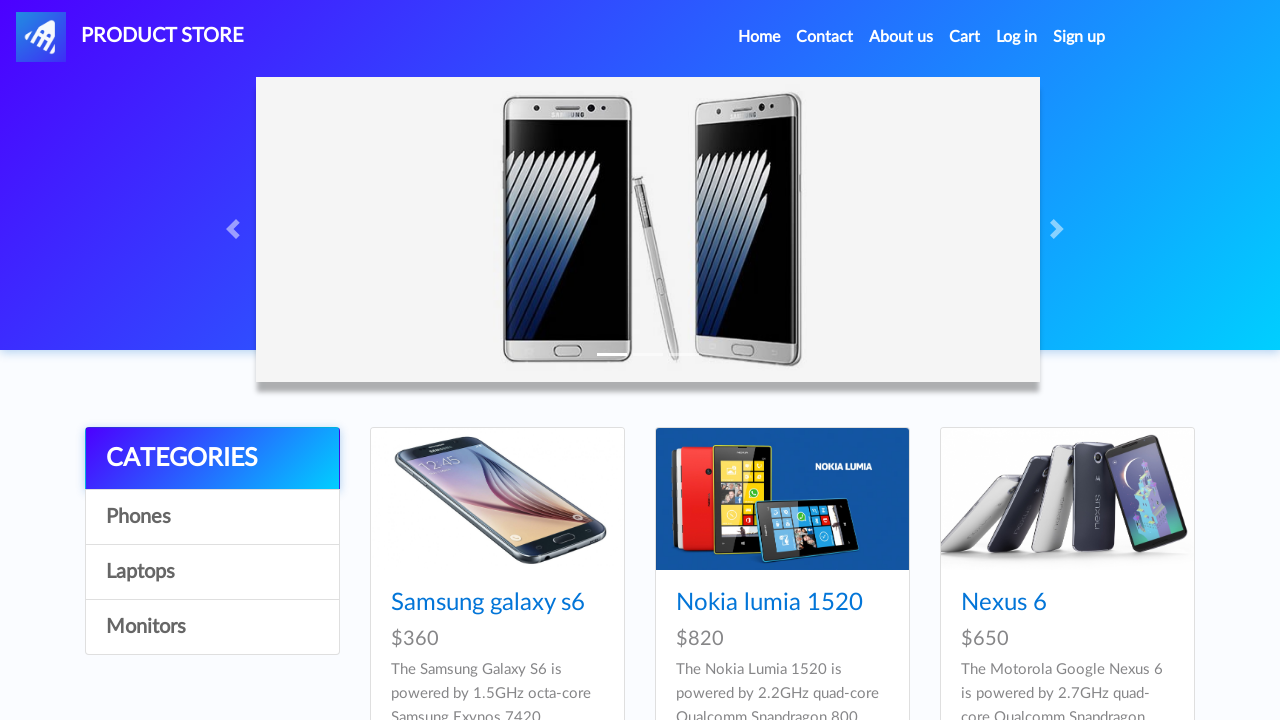

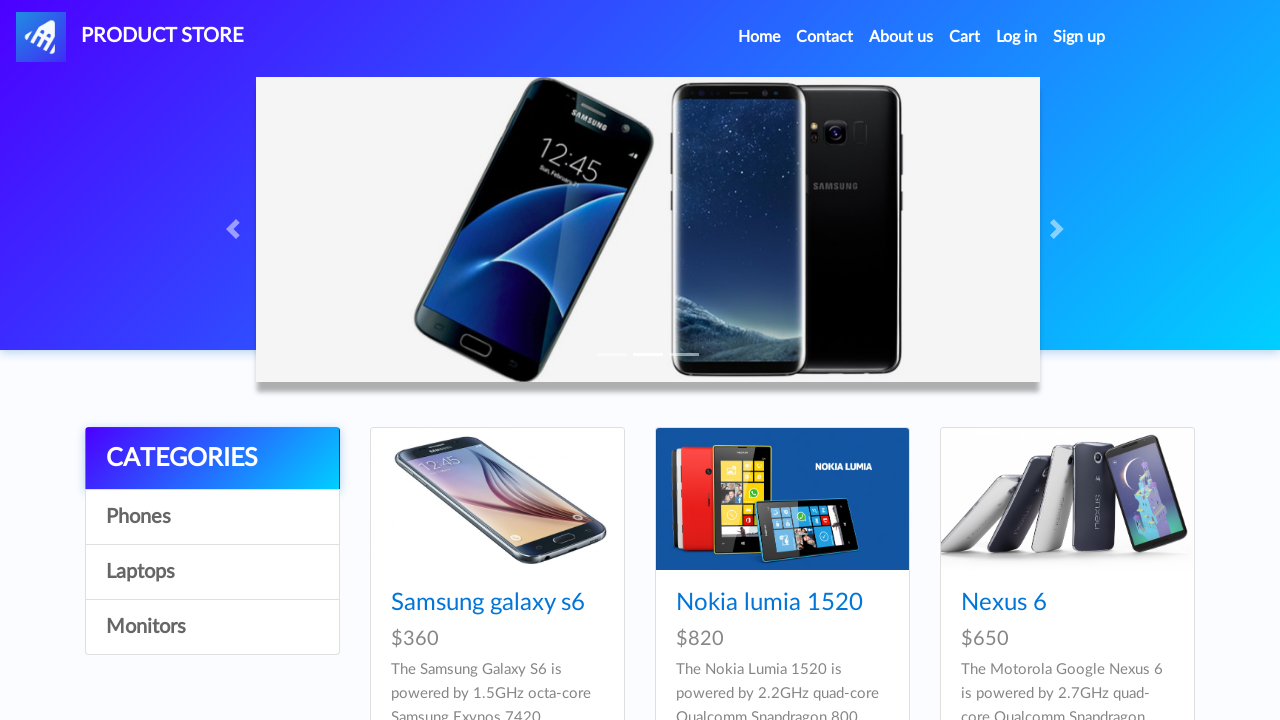